Tests mouse movement from the viewport origin by moving the cursor to absolute coordinates and verifying the position.

Starting URL: https://www.selenium.dev/selenium/web/mouse_interaction.html

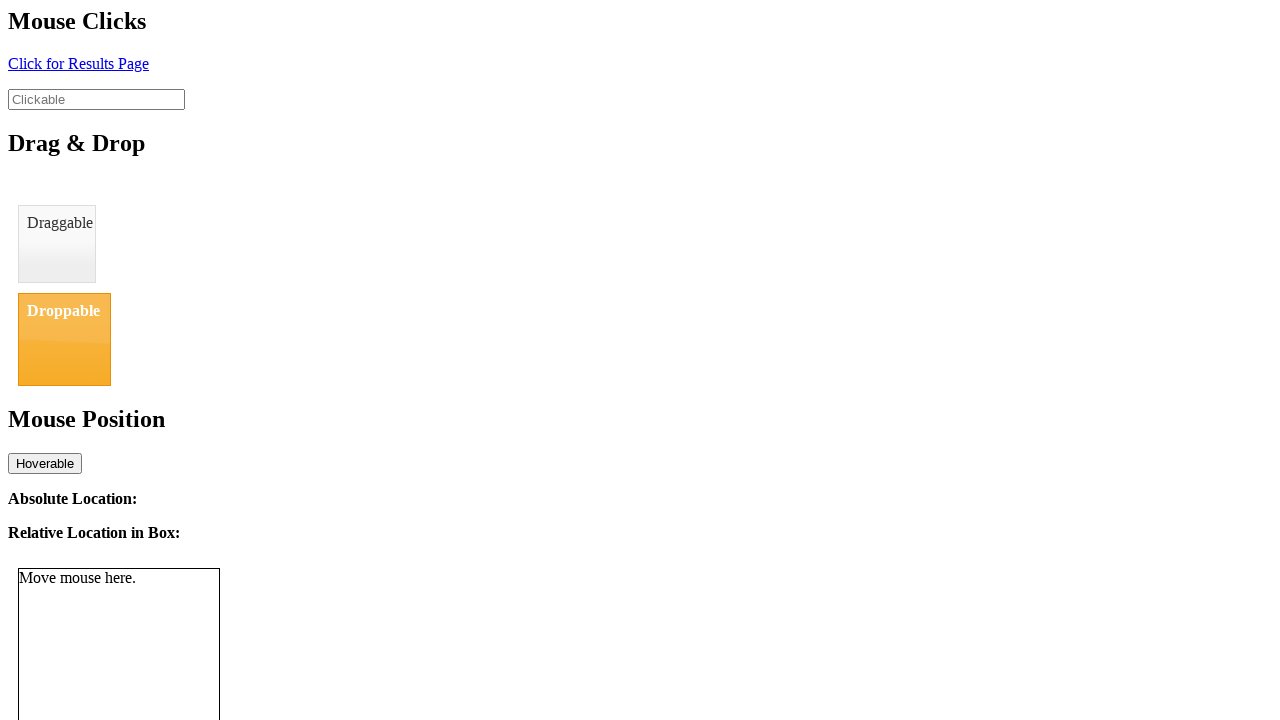

Moved mouse to absolute coordinates (8, 0) from viewport origin at (8, 0)
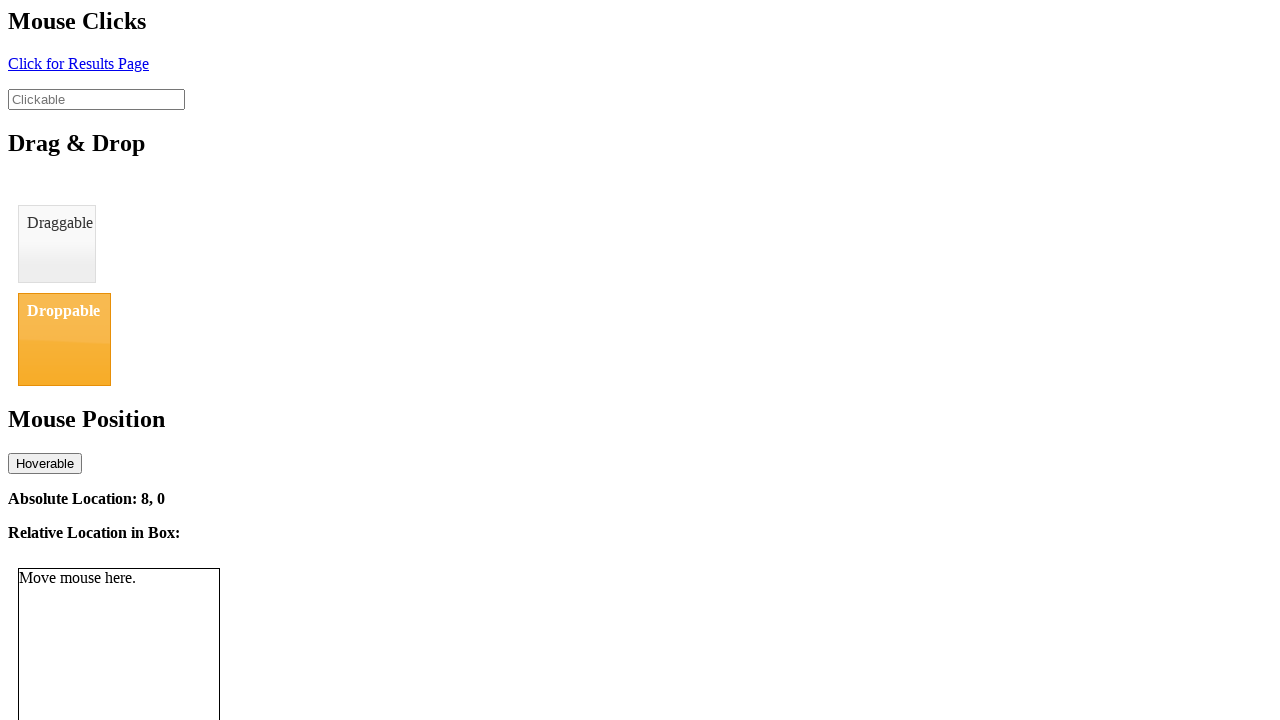

Retrieved absolute location text content to verify mouse position
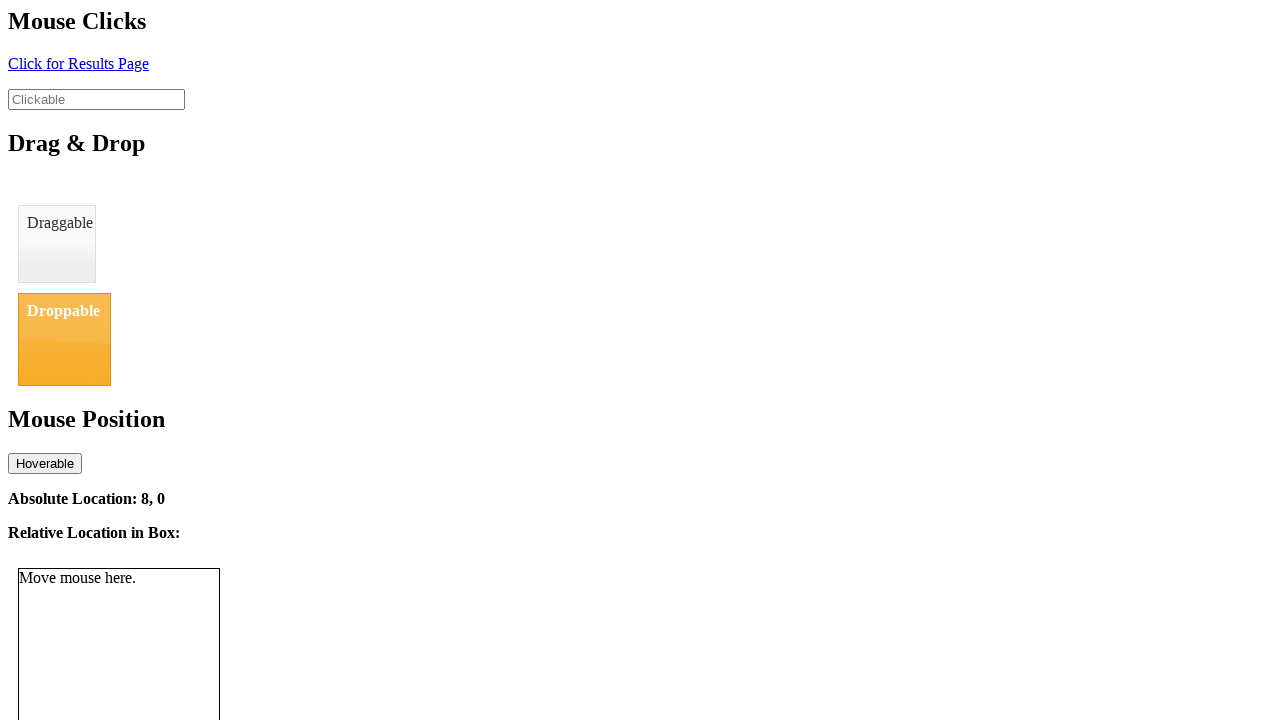

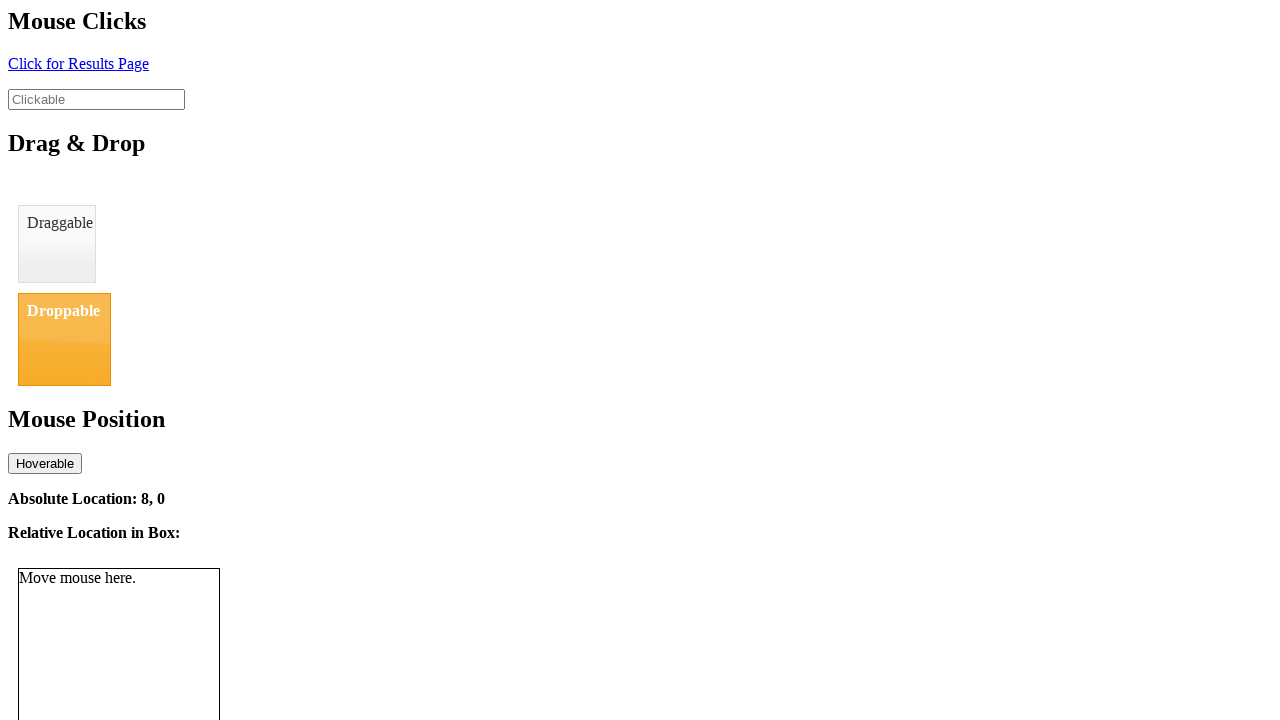